Tests that edits are cancelled when pressing Escape key

Starting URL: https://demo.playwright.dev/todomvc

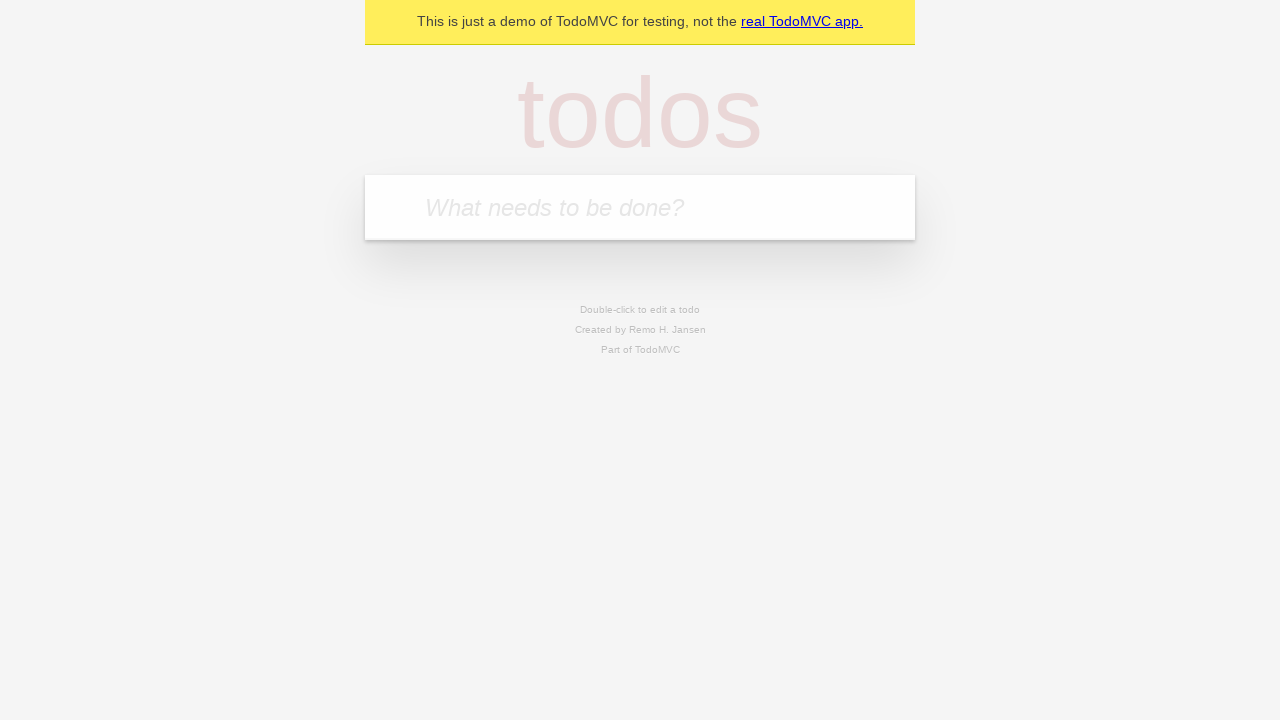

Filled input field with first todo 'buy some cheese' on internal:attr=[placeholder="What needs to be done?"i]
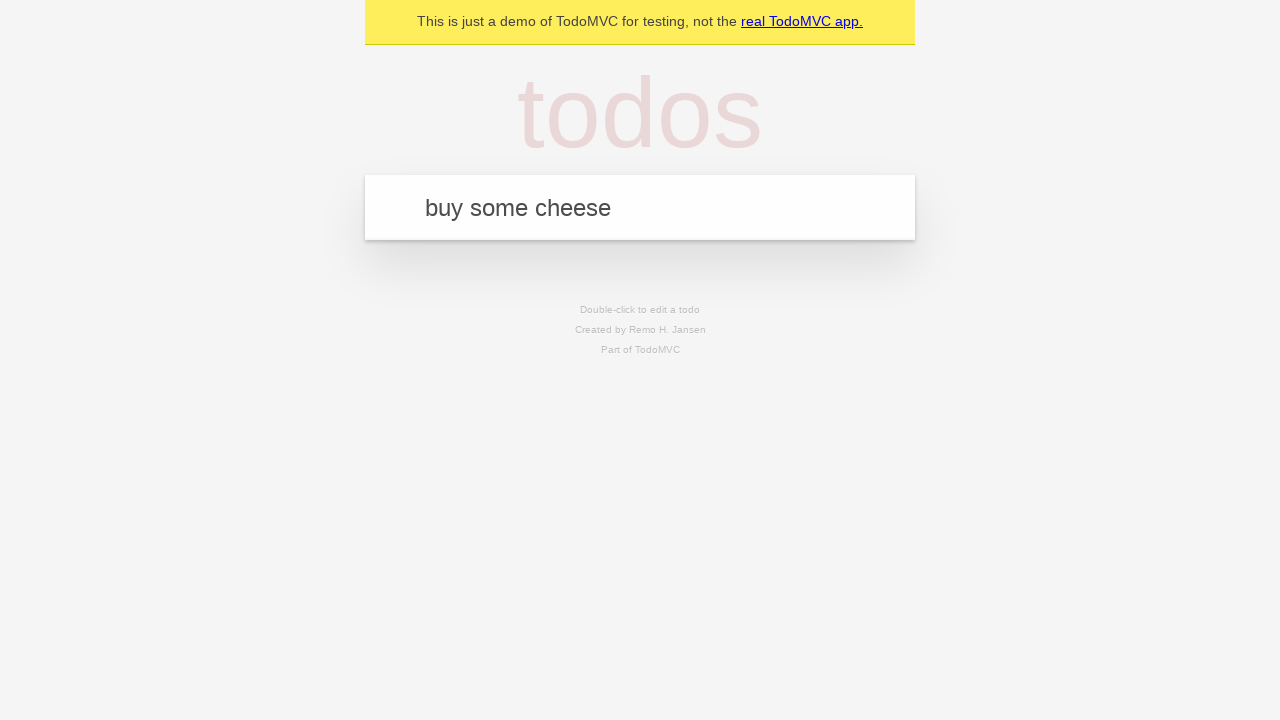

Pressed Enter to create first todo on internal:attr=[placeholder="What needs to be done?"i]
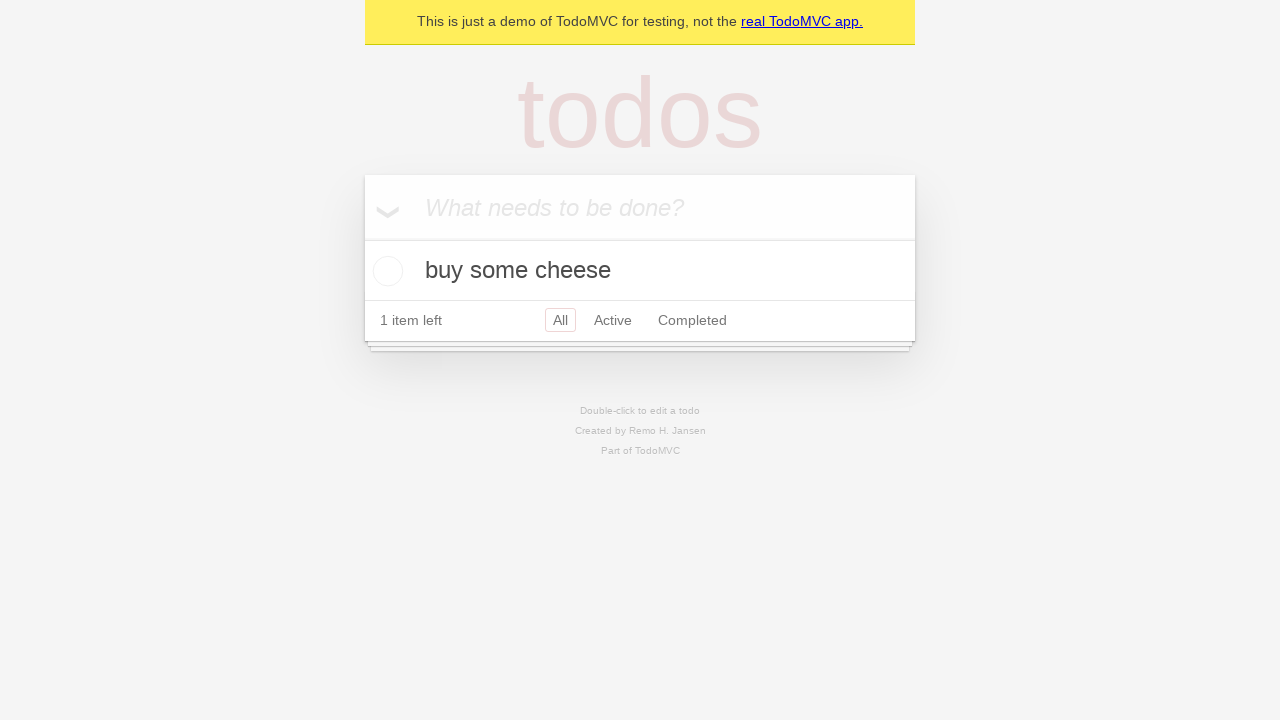

Filled input field with second todo 'feed the cat' on internal:attr=[placeholder="What needs to be done?"i]
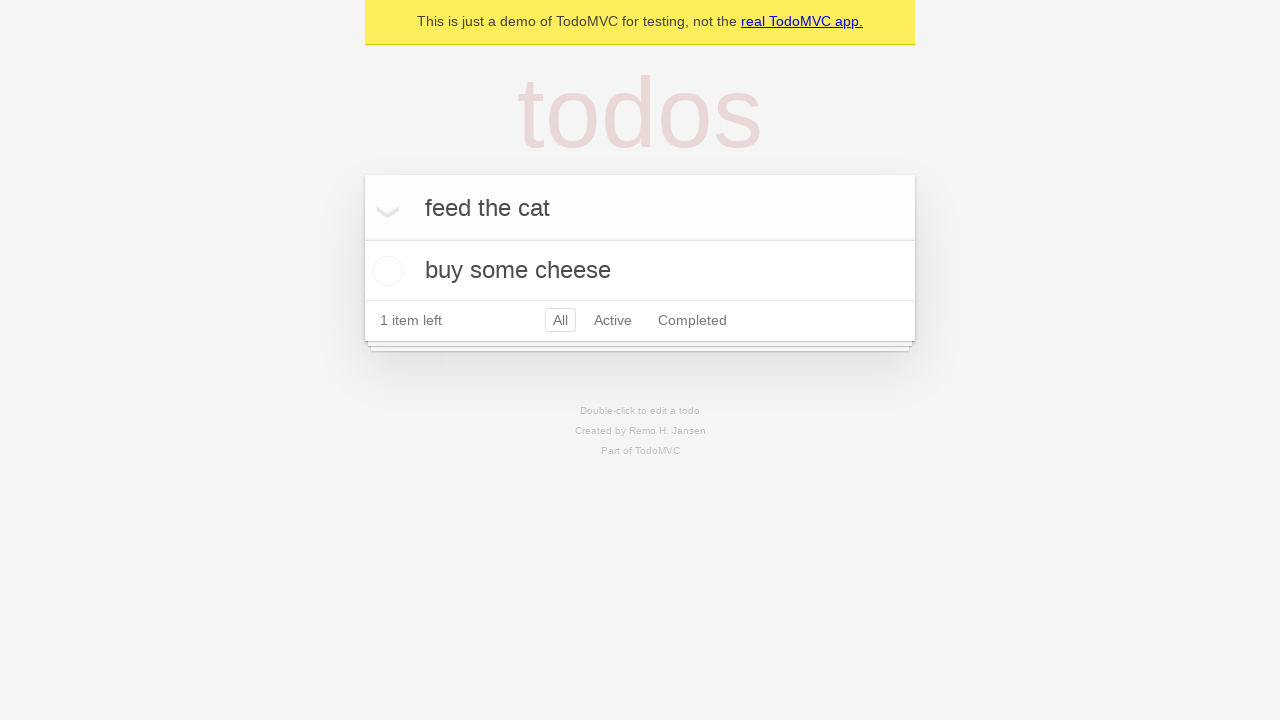

Pressed Enter to create second todo on internal:attr=[placeholder="What needs to be done?"i]
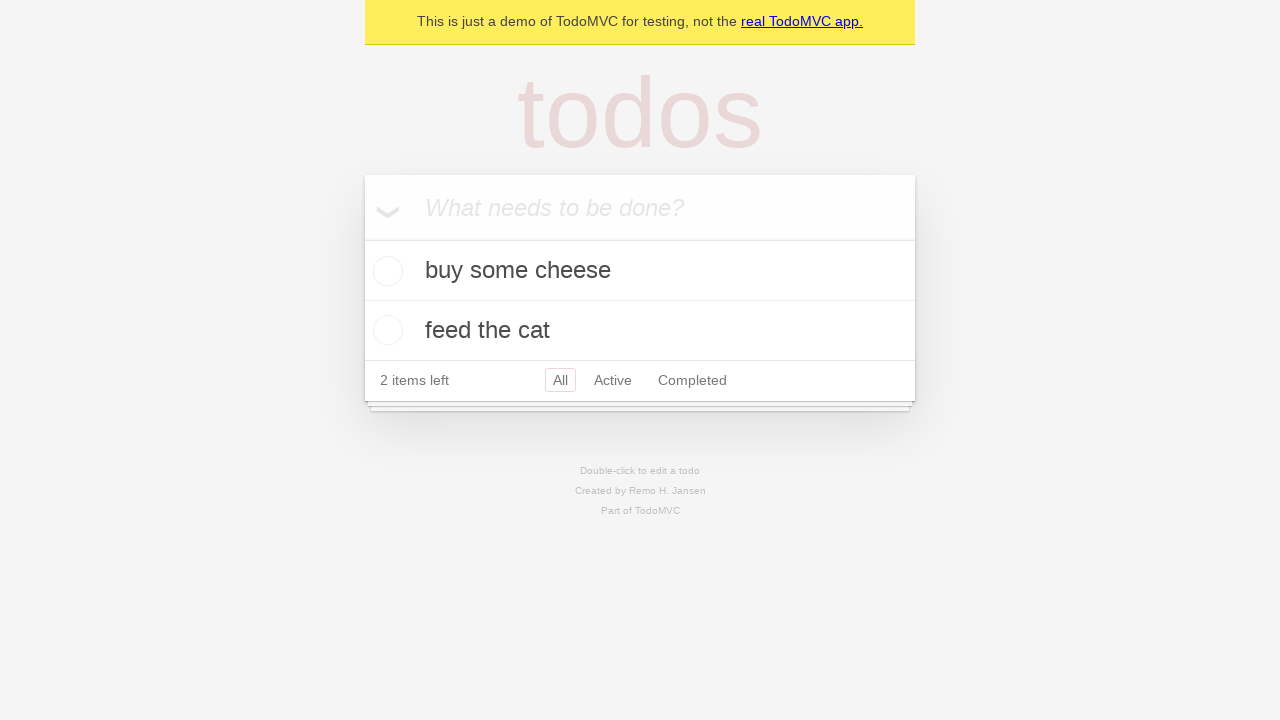

Filled input field with third todo 'book a doctors appointment' on internal:attr=[placeholder="What needs to be done?"i]
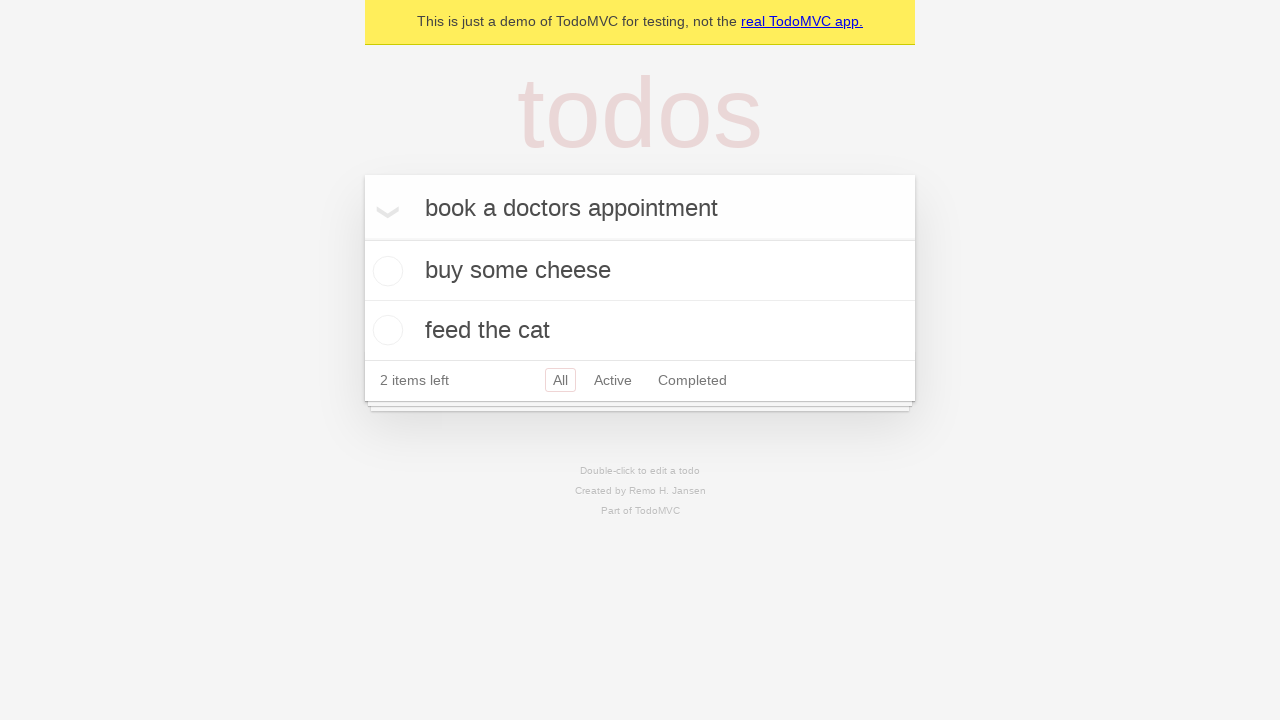

Pressed Enter to create third todo on internal:attr=[placeholder="What needs to be done?"i]
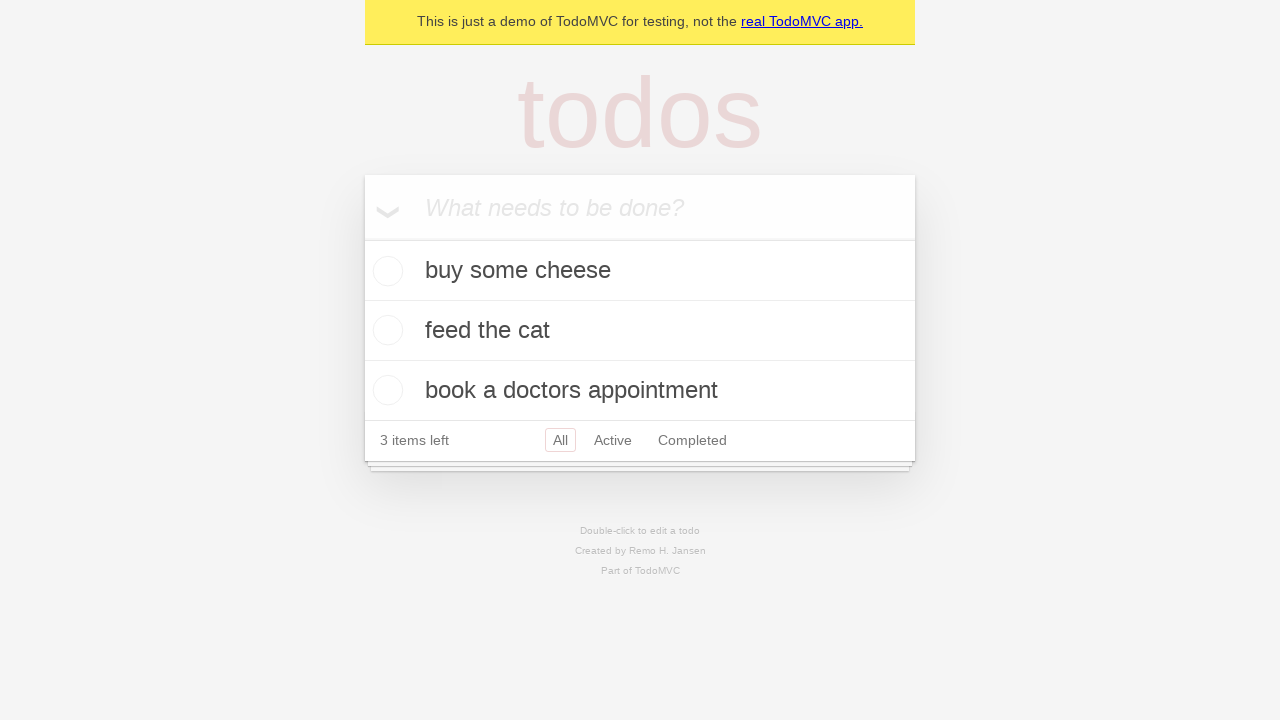

Double-clicked second todo item to enter edit mode at (640, 331) on internal:testid=[data-testid="todo-item"s] >> nth=1
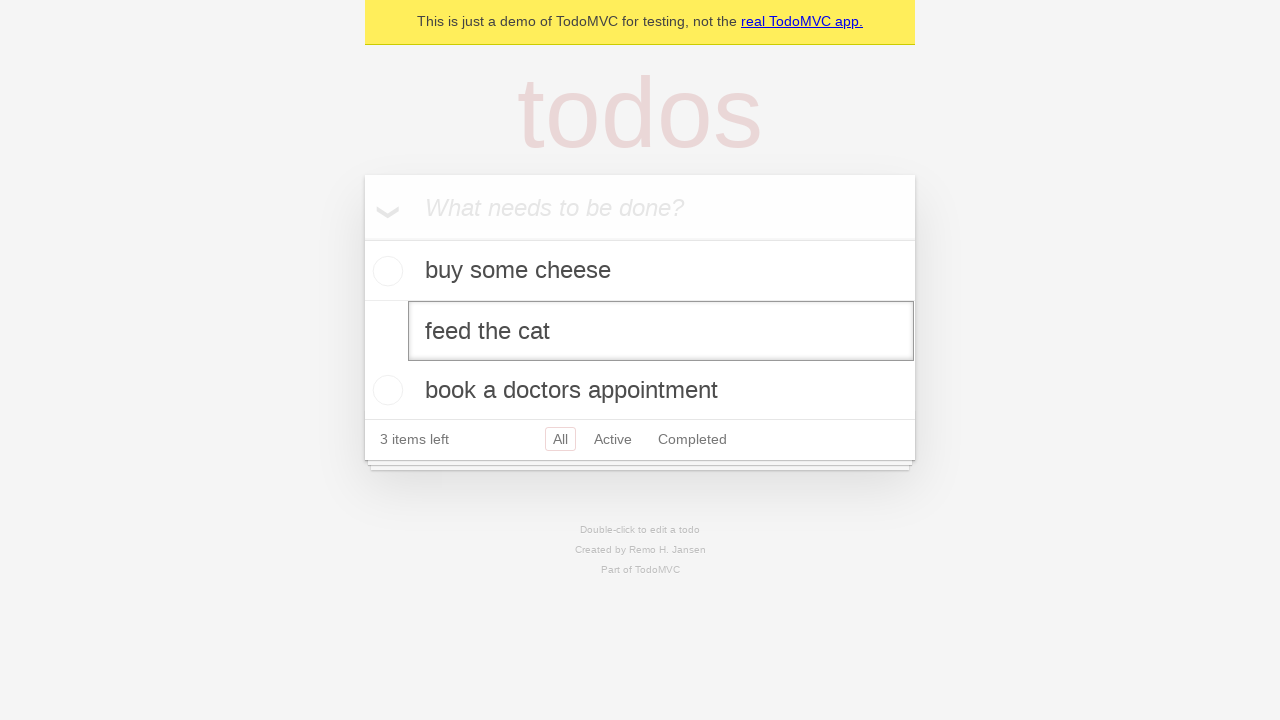

Filled edit textbox with new text 'buy some sausages' on internal:testid=[data-testid="todo-item"s] >> nth=1 >> internal:role=textbox[nam
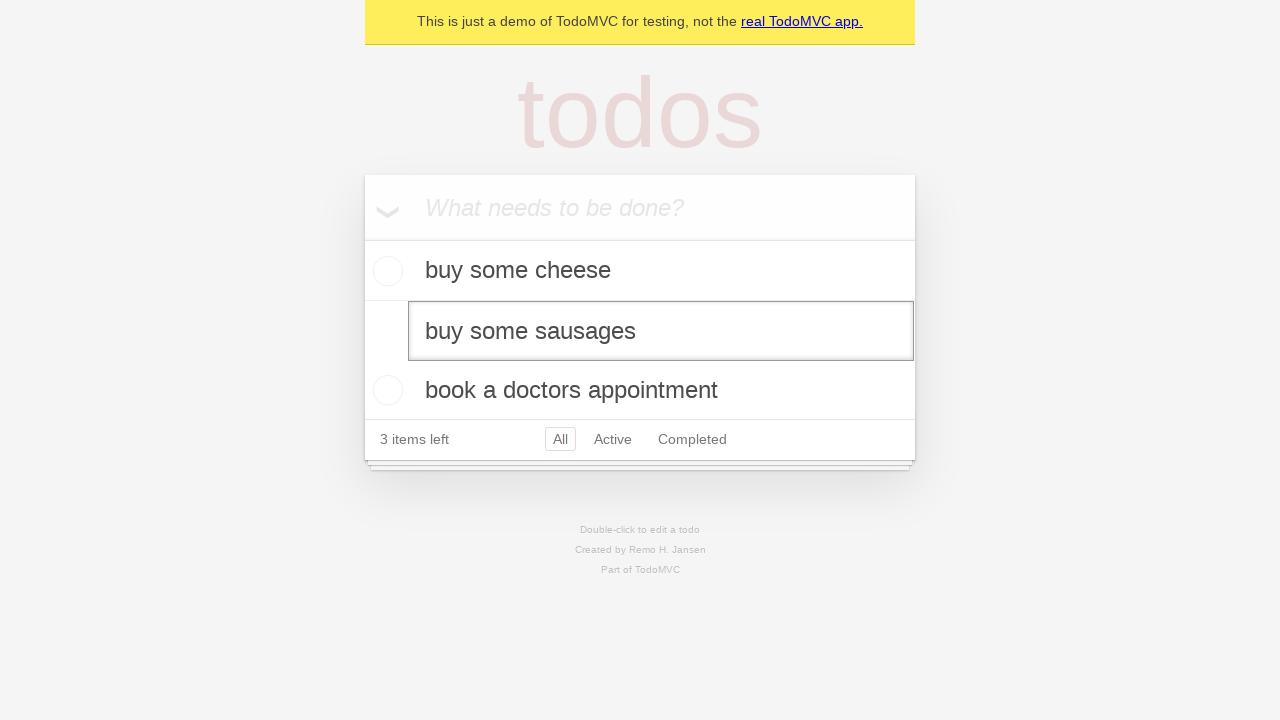

Pressed Escape key to cancel edit on internal:testid=[data-testid="todo-item"s] >> nth=1 >> internal:role=textbox[nam
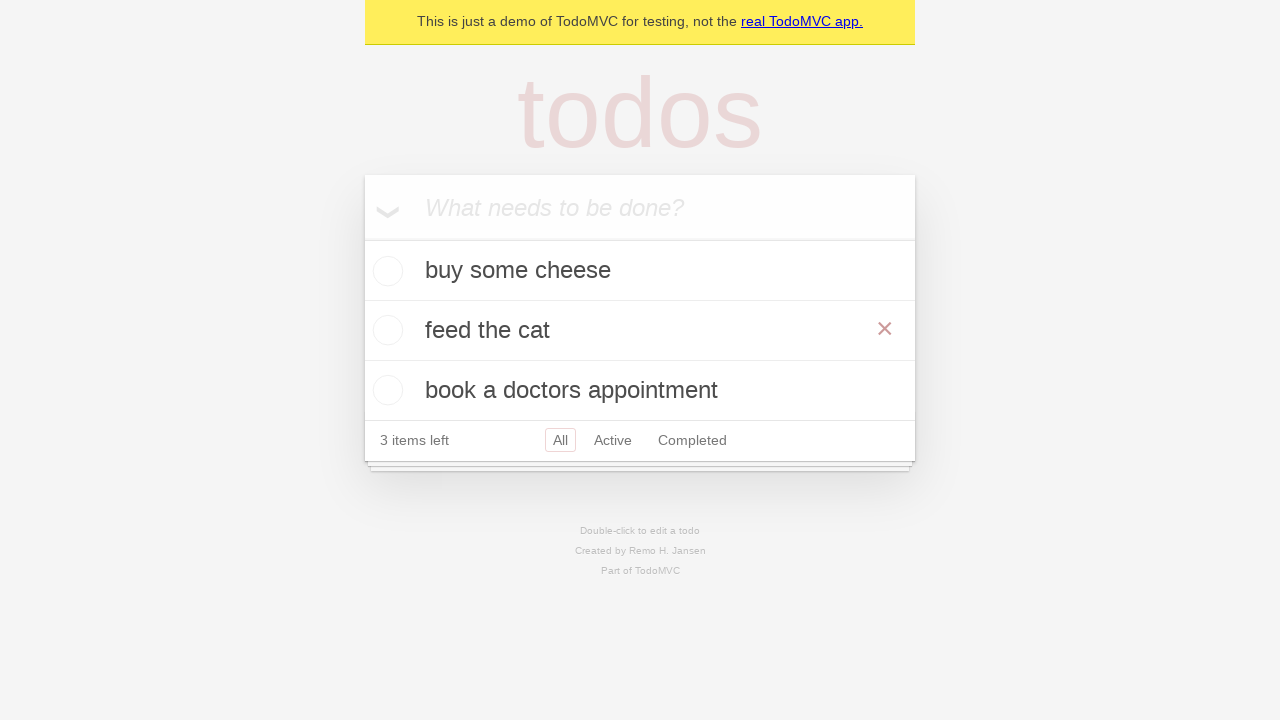

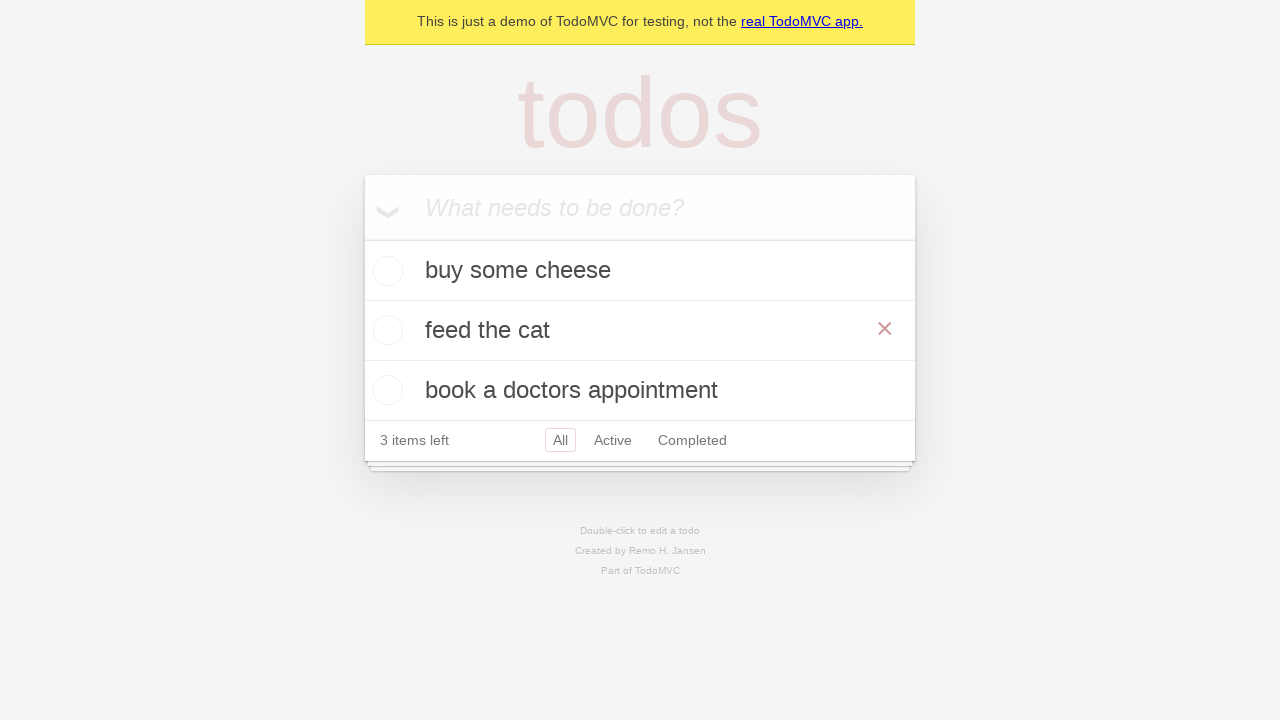